Tests form filling functionality by entering first name, last name, selecting gender, experience level, date, and profession options

Starting URL: https://www.techlistic.com/p/selenium-practice-form.html

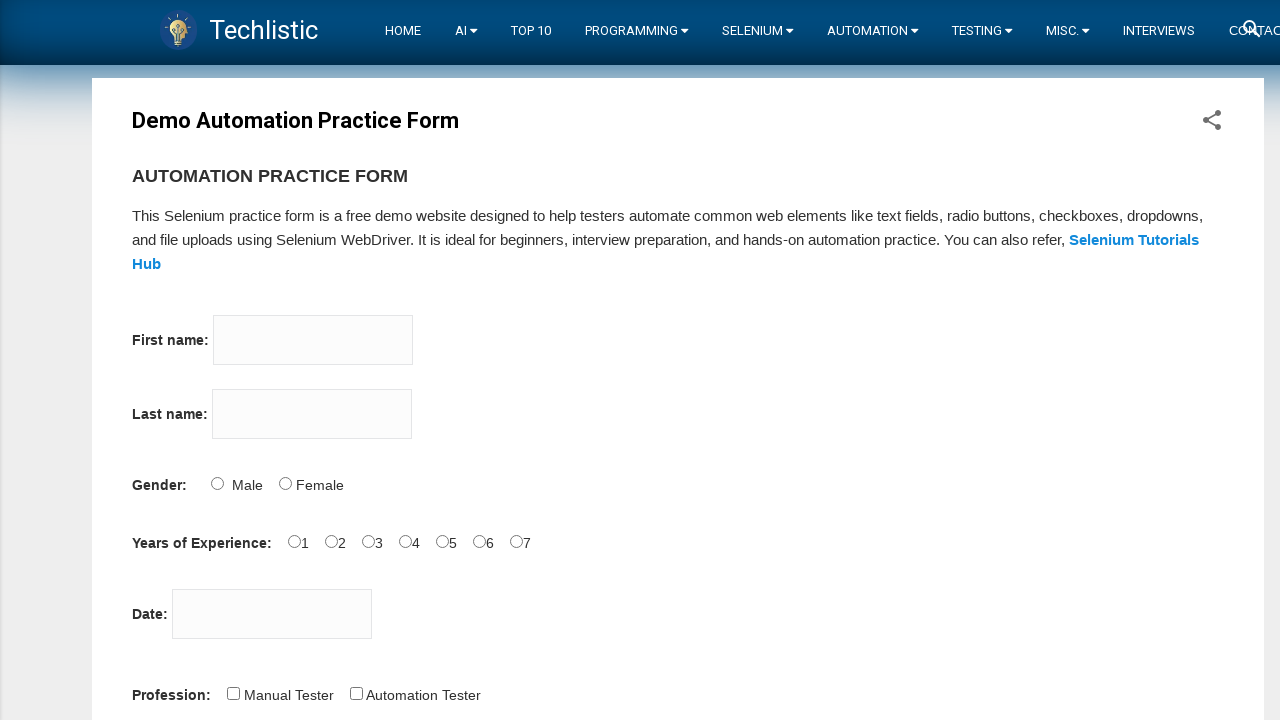

Filled first name field with 'Test' on input[name='firstname']
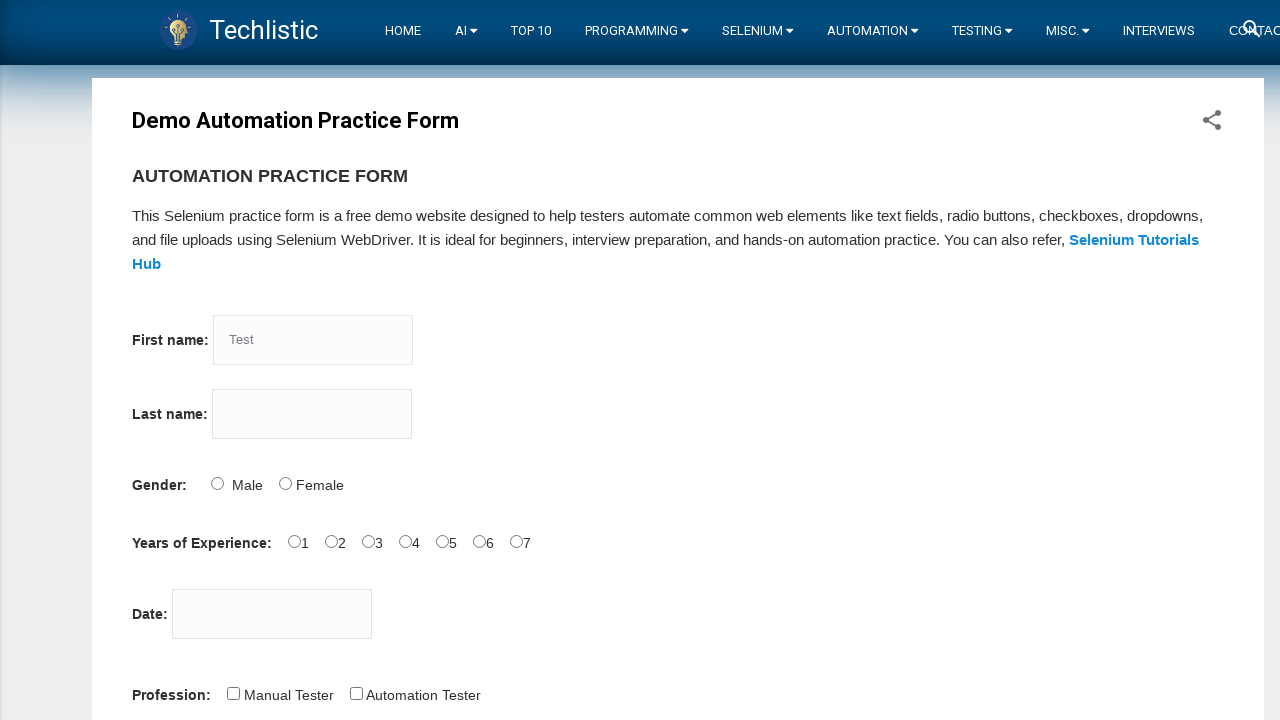

Filled last name field with 'User' on input[name='lastname']
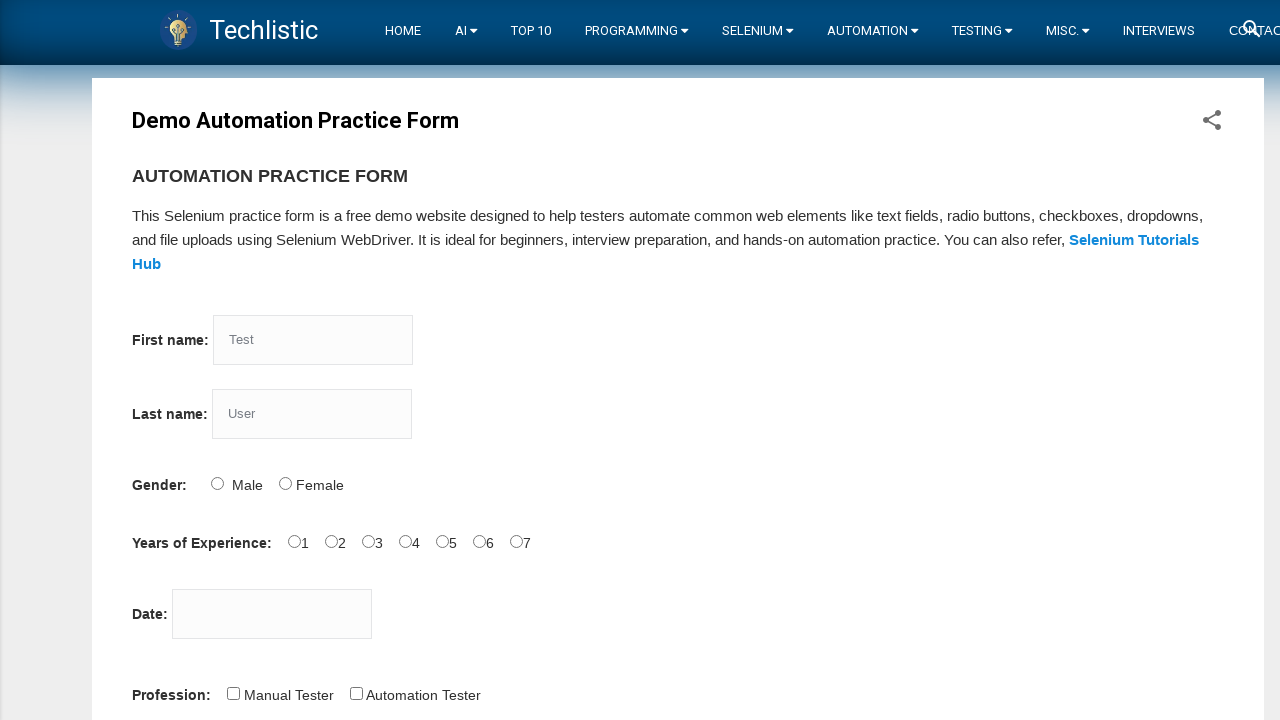

Selected Male gender option at (217, 483) on #sex-0
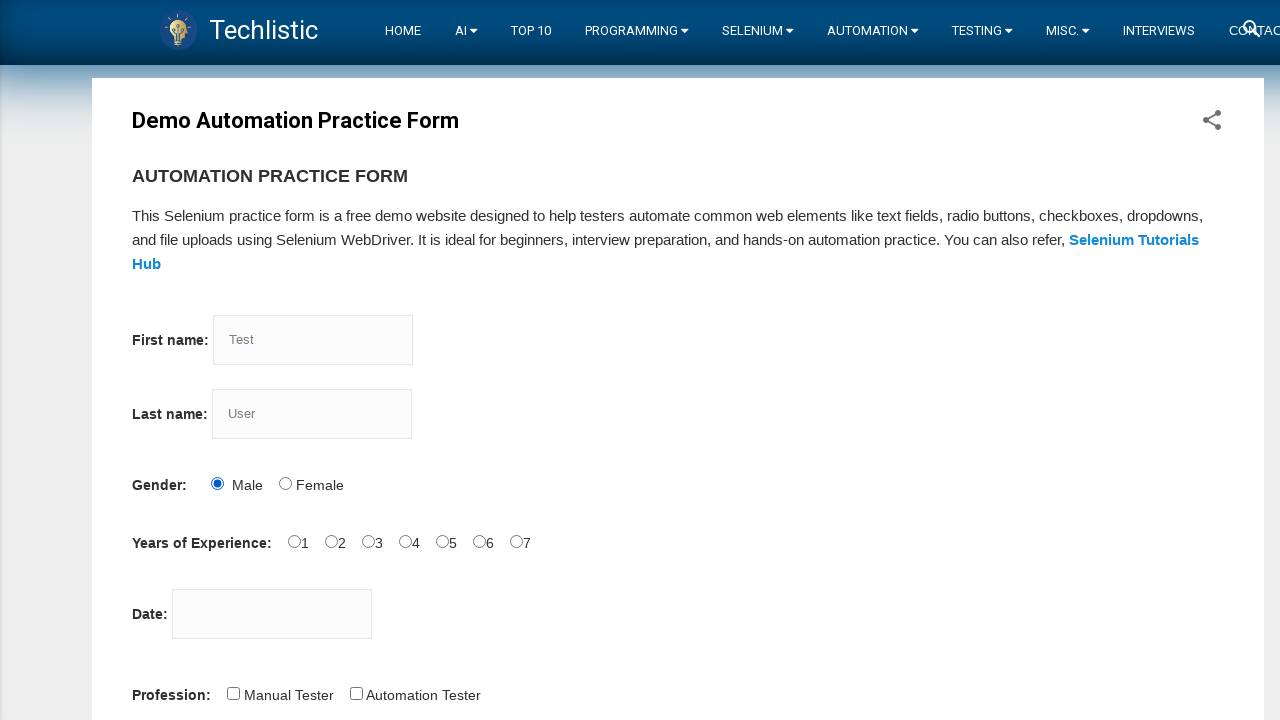

Selected 2 years experience level at (368, 541) on #exp-2
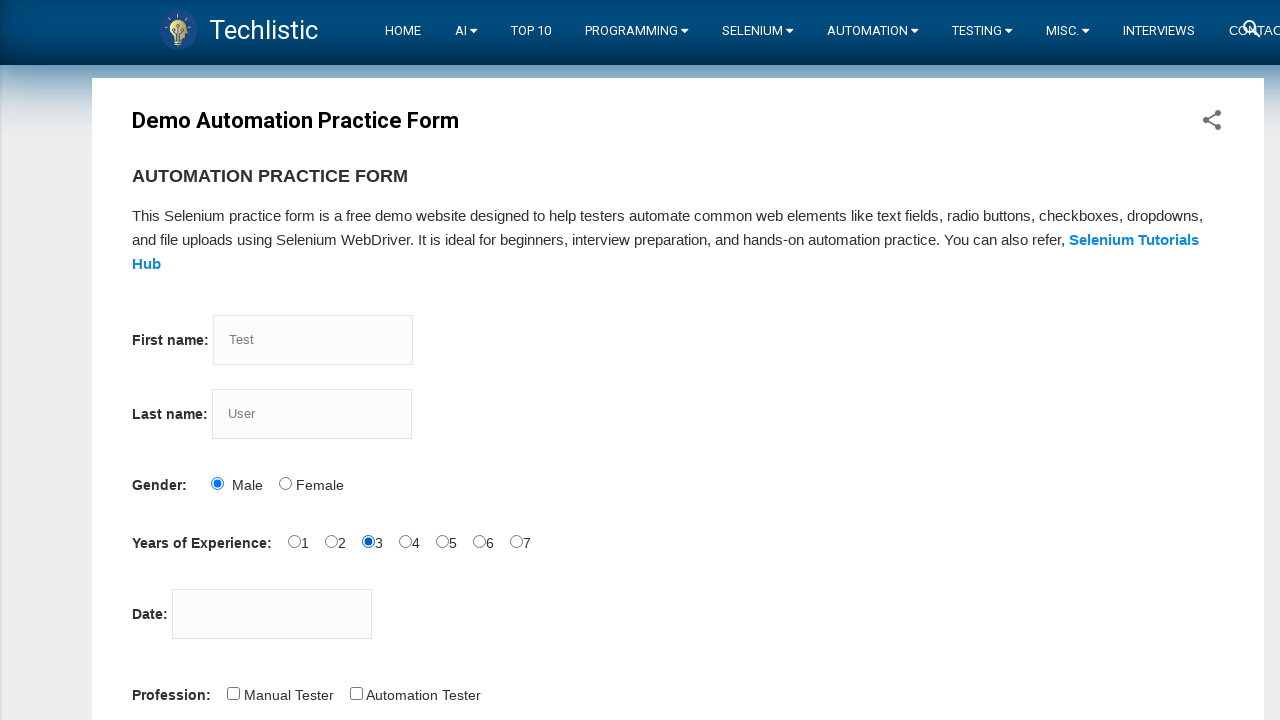

Filled date picker with '06/07/2025' on #datepicker
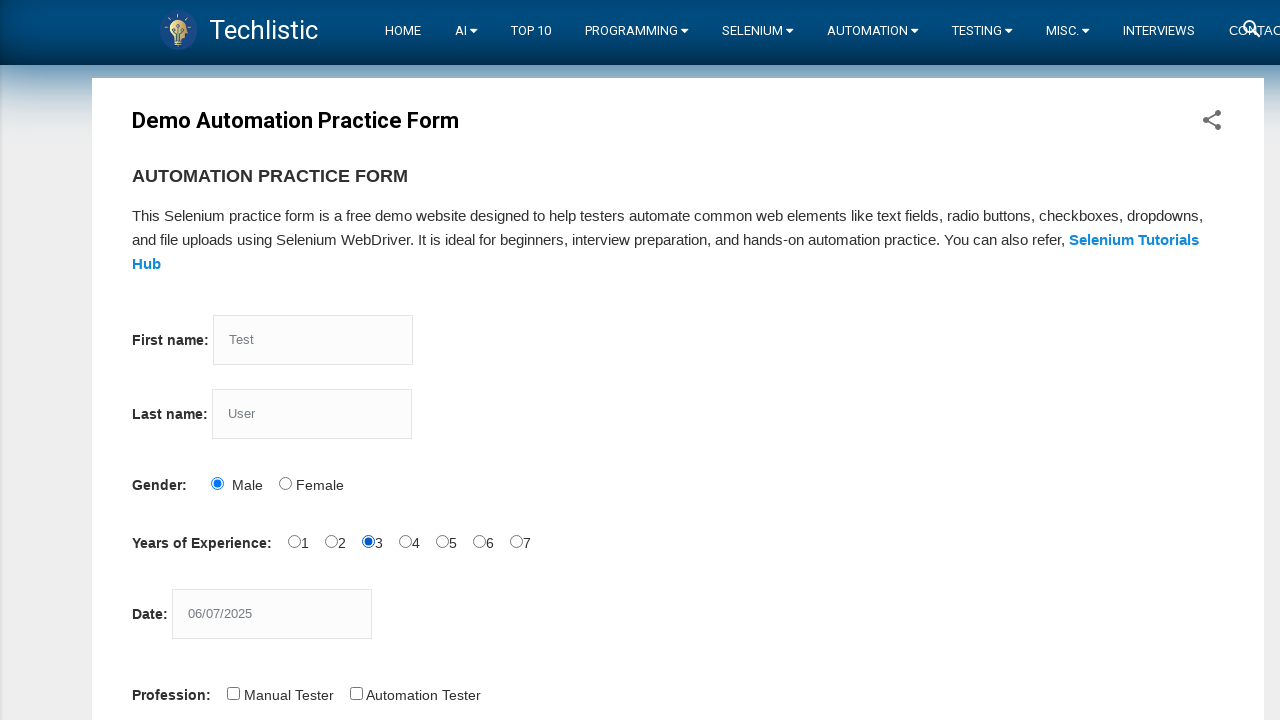

Selected Automation Tester profession at (356, 693) on #profession-1
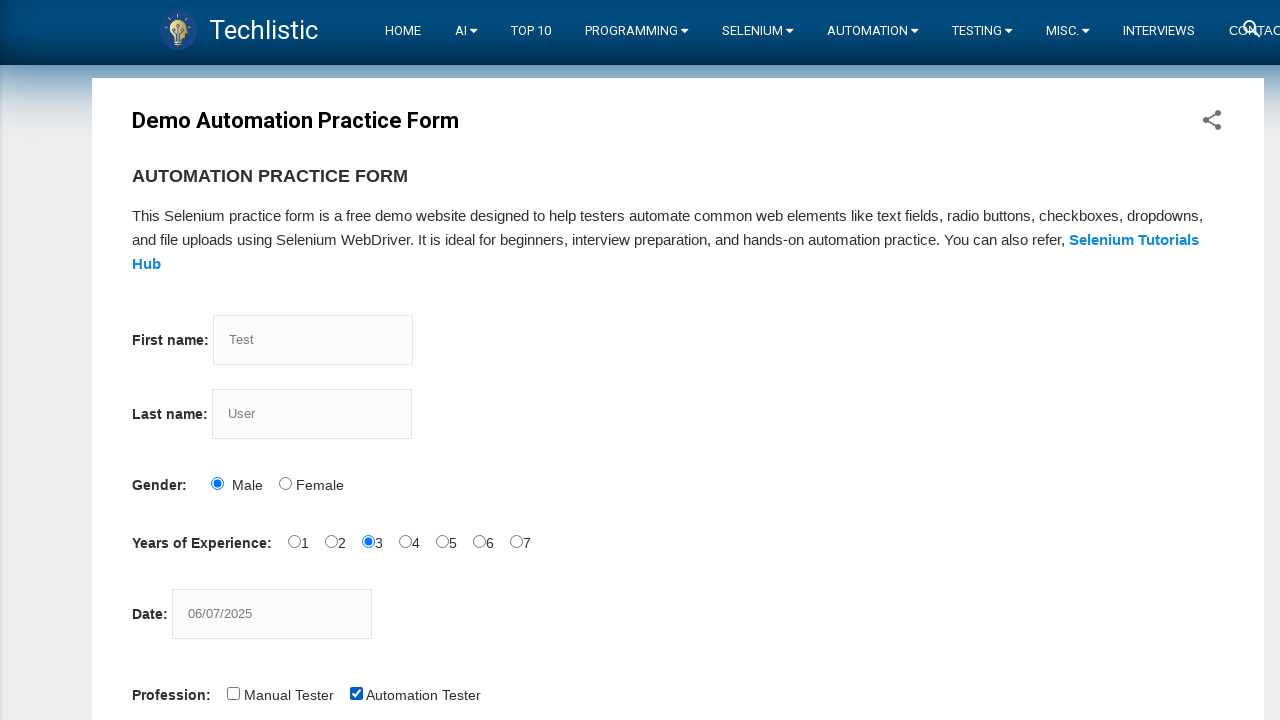

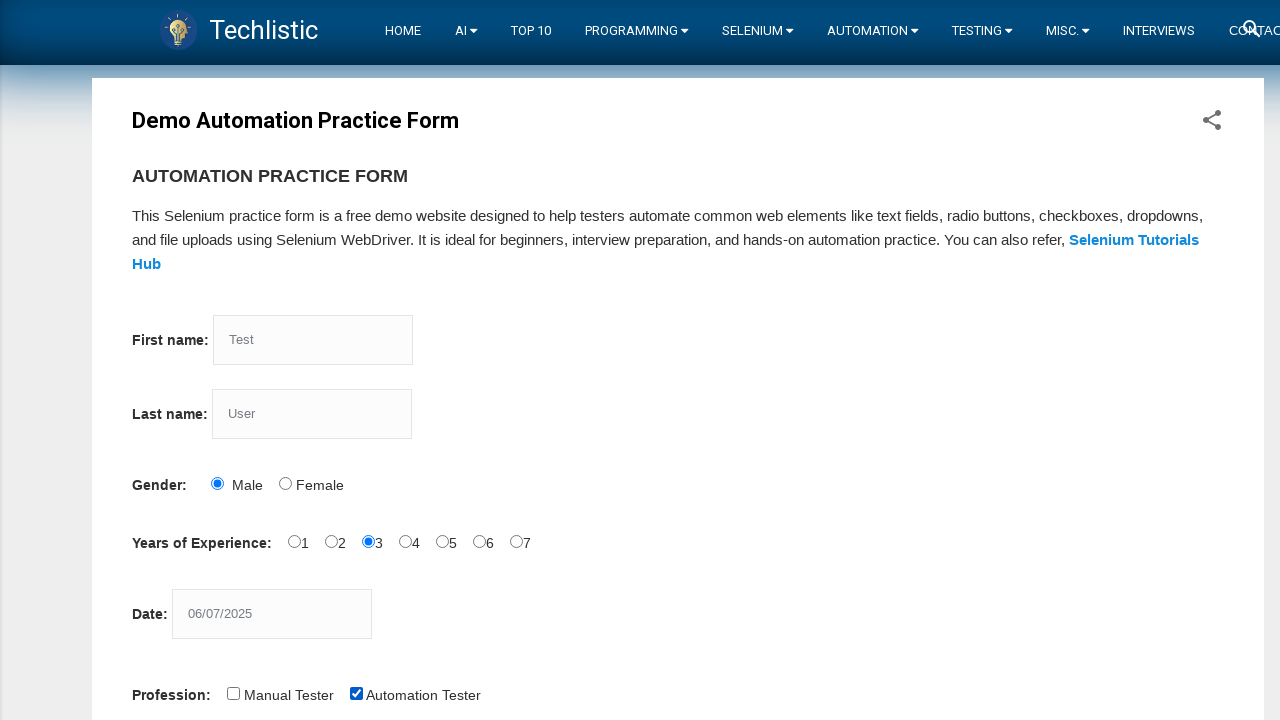